Navigates to a demo healthcare site, clicks the "Make Appointment" button, and verifies the URL changes to the login page

Starting URL: https://katalon-demo-cura.herokuapp.com/

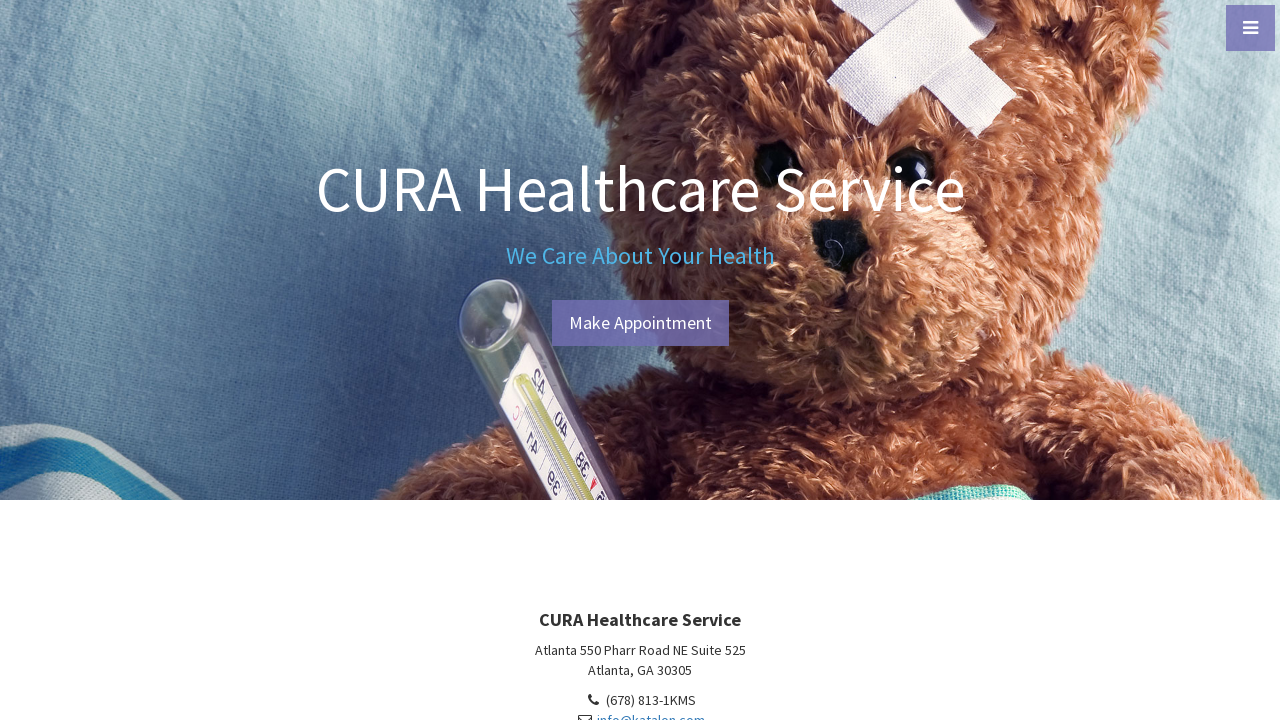

Clicked 'Make Appointment' button at (640, 323) on #btn-make-appointment
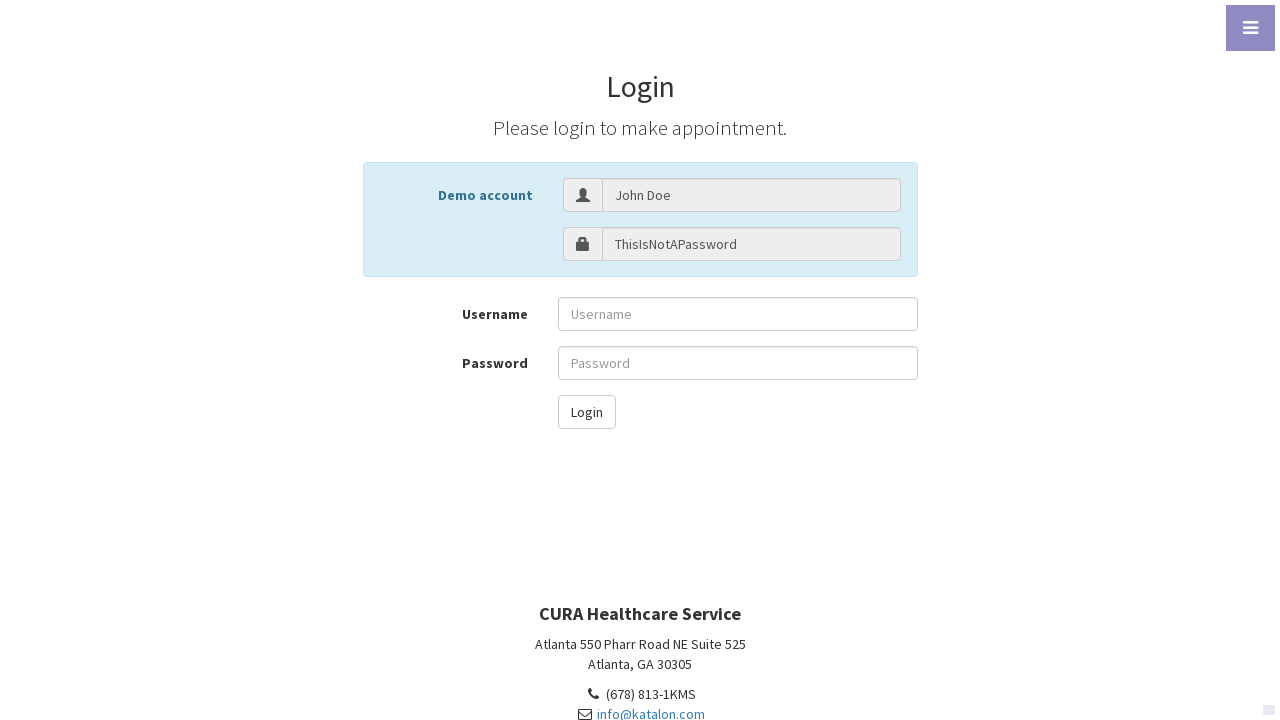

Verified URL changed to login page (https://katalon-demo-cura.herokuapp.com/profile.php#login)
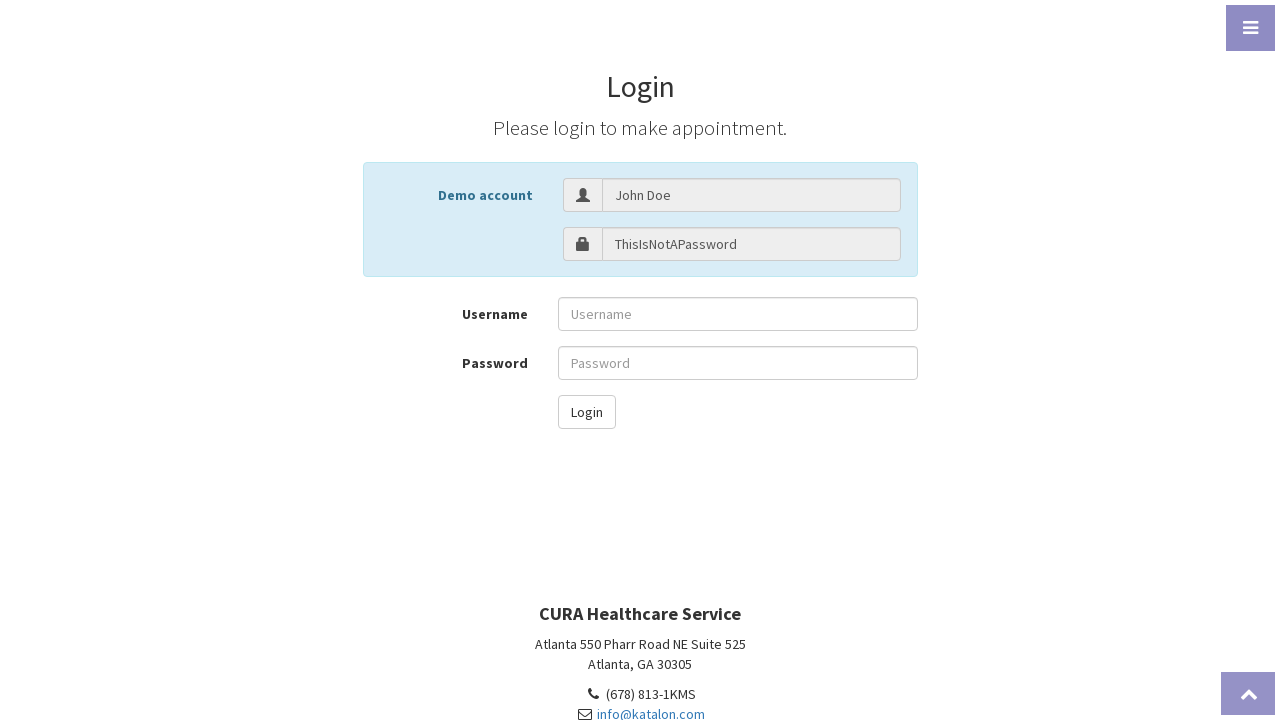

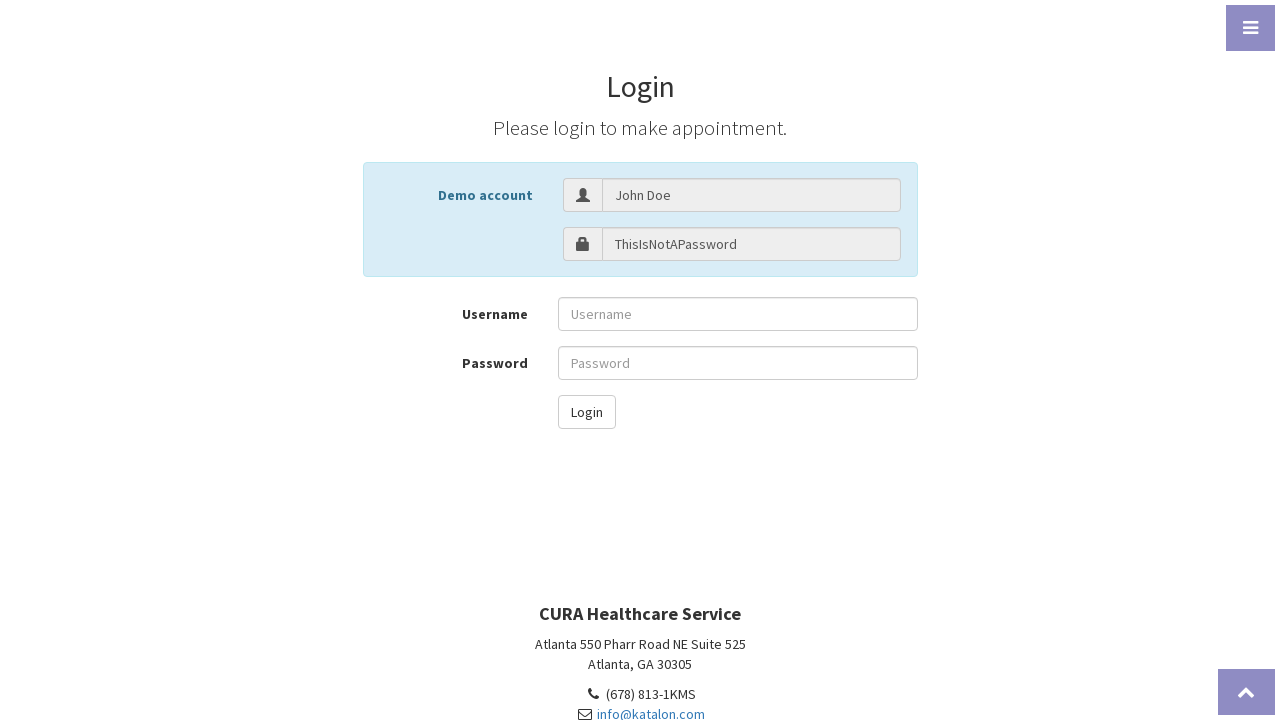